Navigates to Maven repository page and sets the browser window to specific dimensions (450x500)

Starting URL: https://mvnrepository.com/artifact/org.seleniumhq.selenium/selenium-java/4.1.1

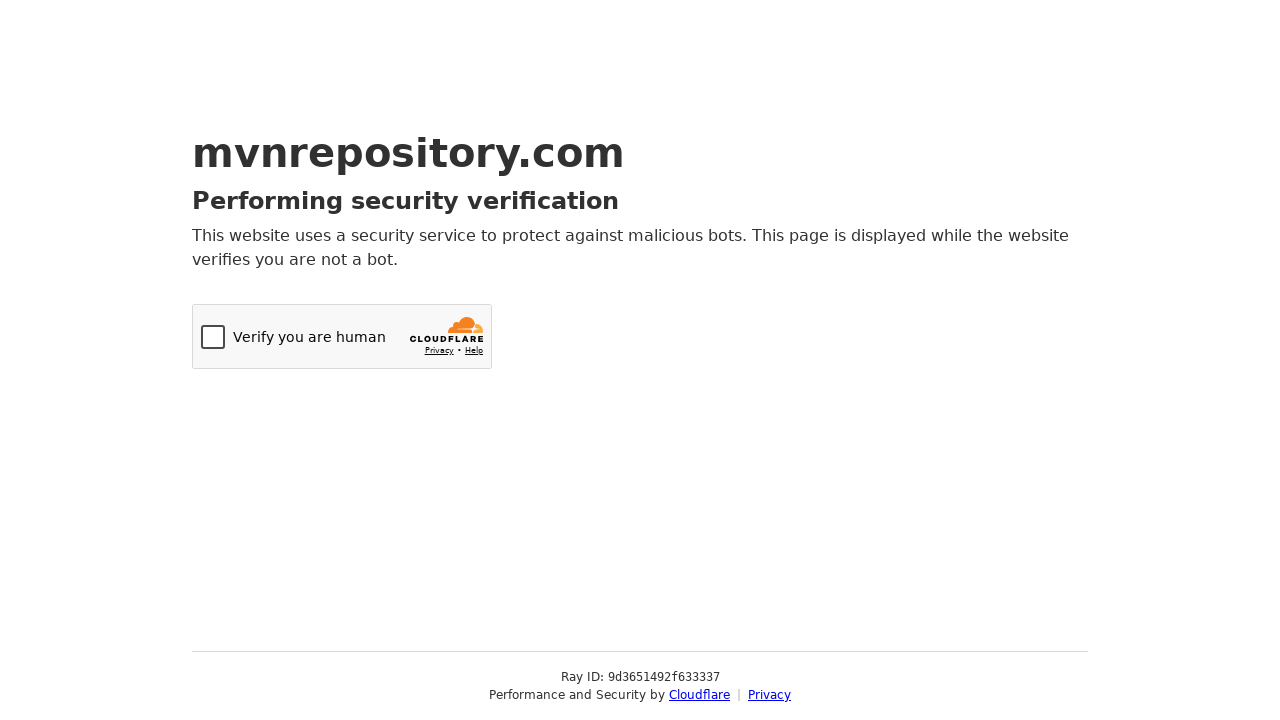

Set browser viewport to 450x500 dimensions
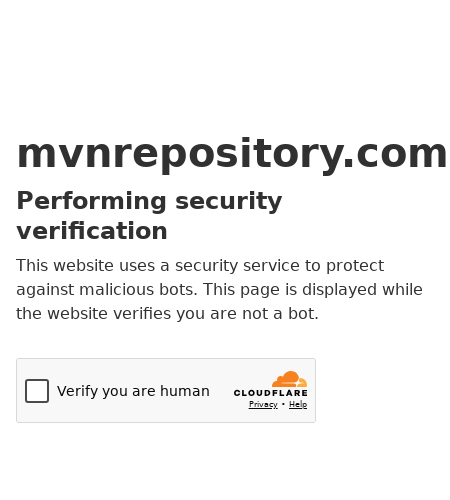

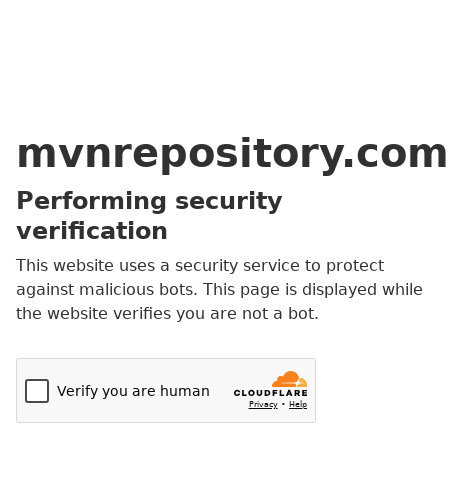